Tests window handling by opening a new window, switching to it to fill a form field, then switching back to the original window

Starting URL: https://www.hyrtutorials.com/p/window-handles-practice.html

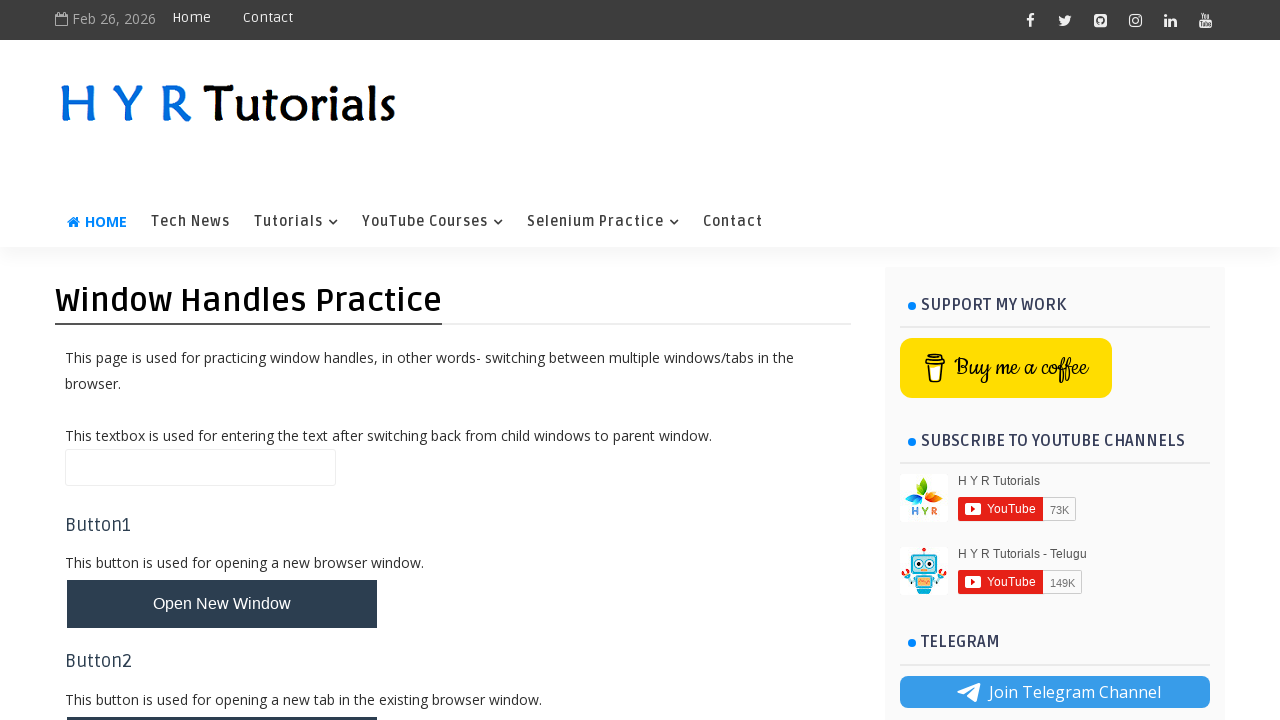

Clicked button to open new window at (222, 604) on #newWindowBtn
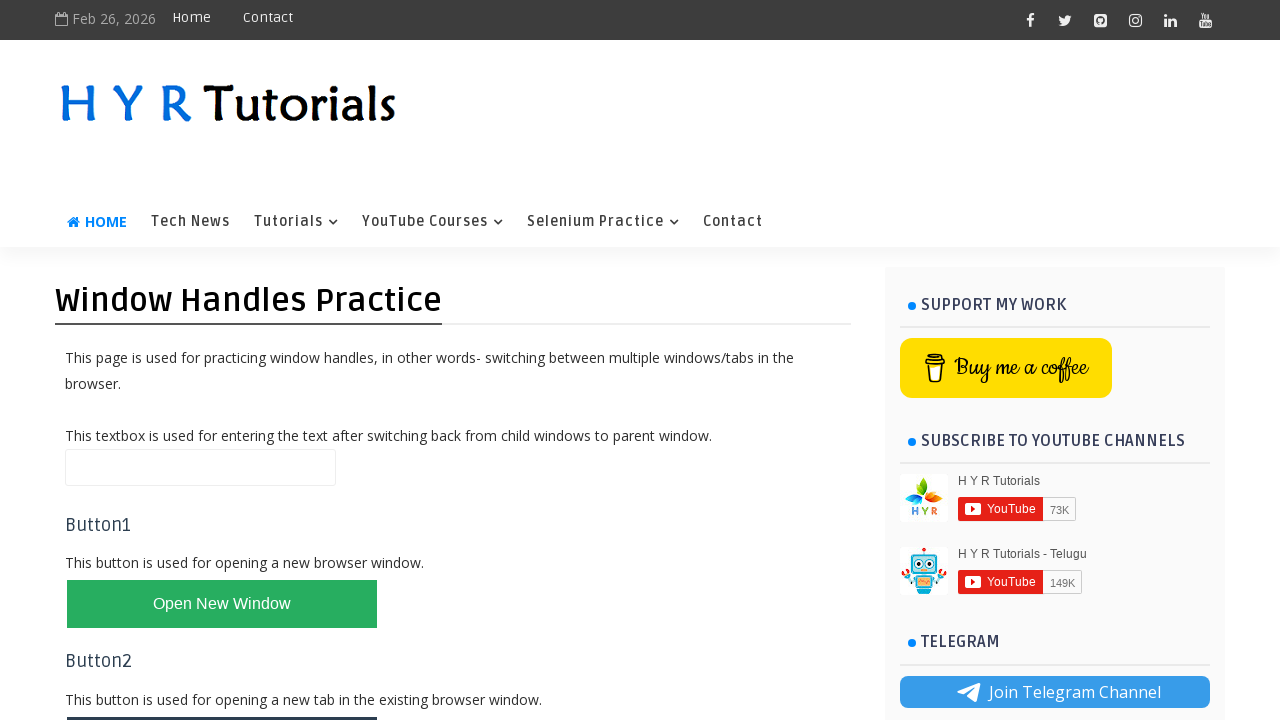

Captured new window handle
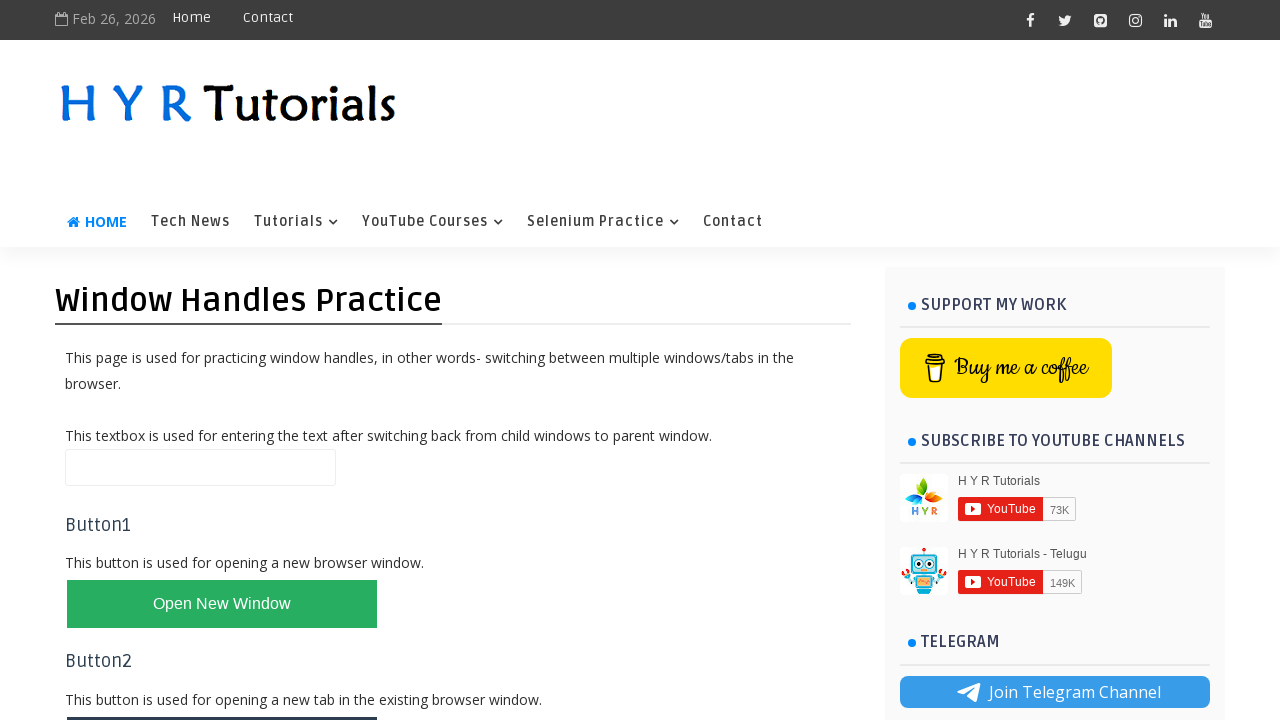

New window loaded completely
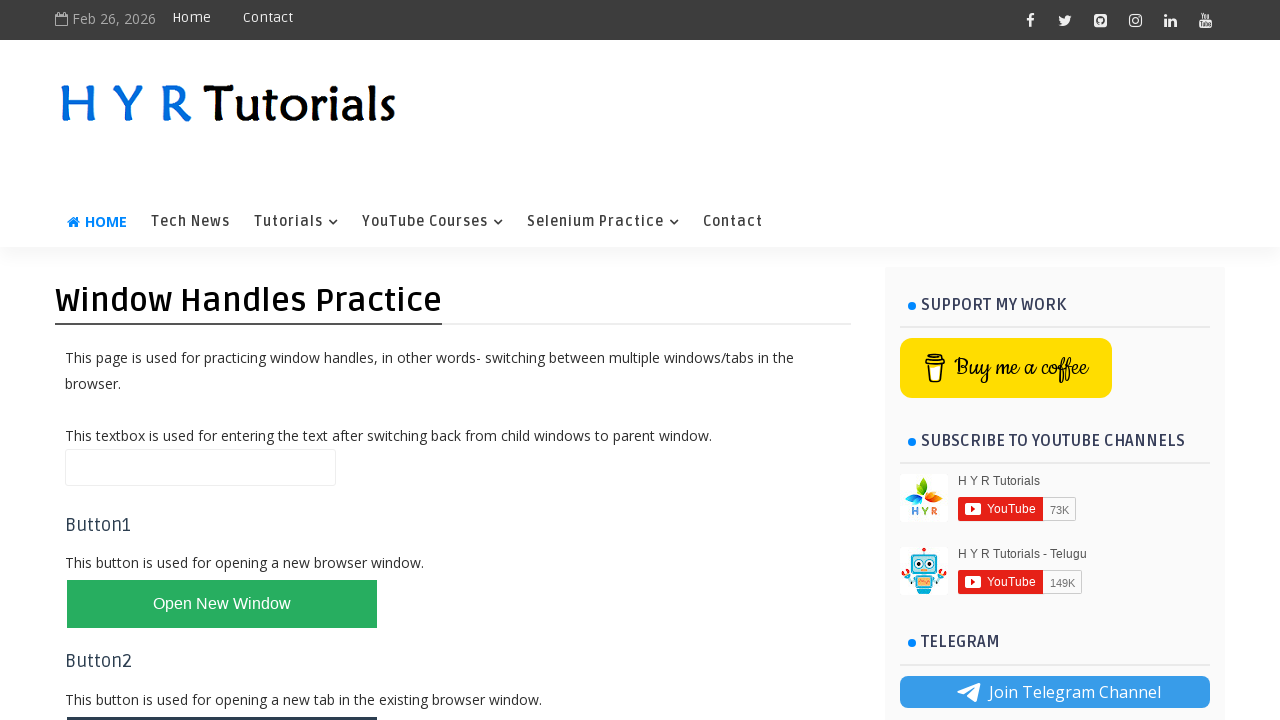

Filled firstName field with 'Alexander' in new window on #firstName
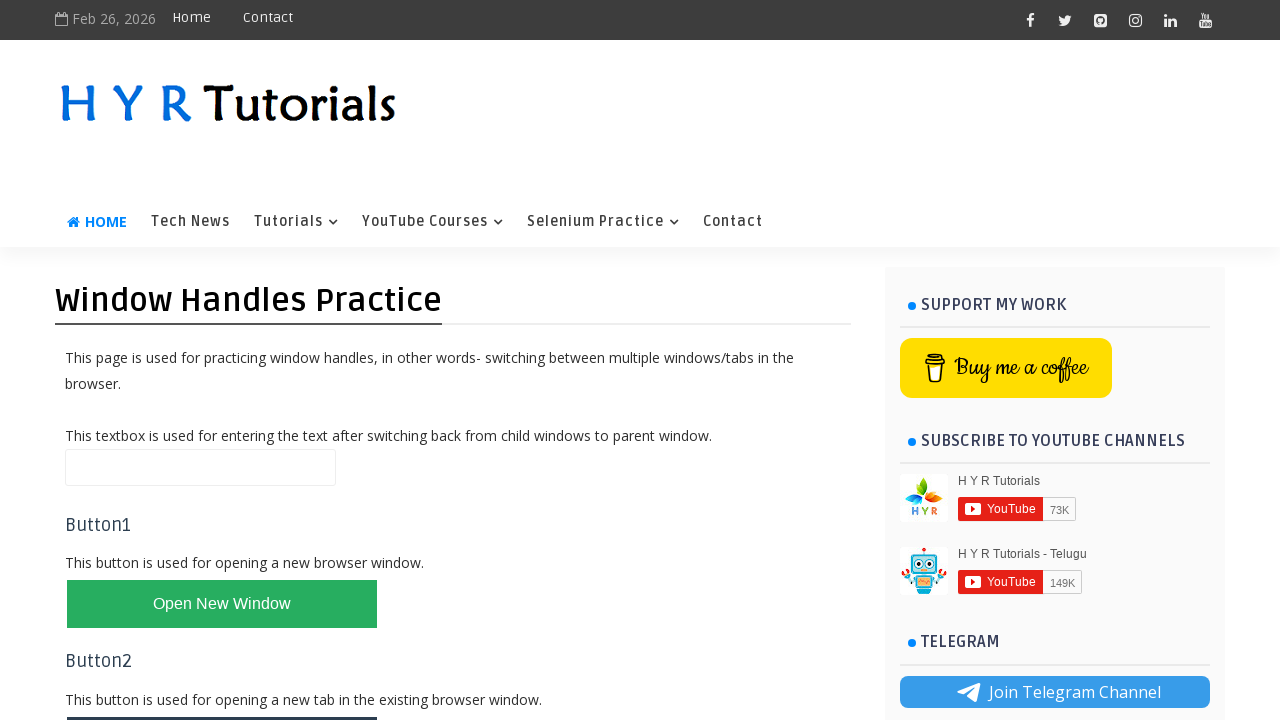

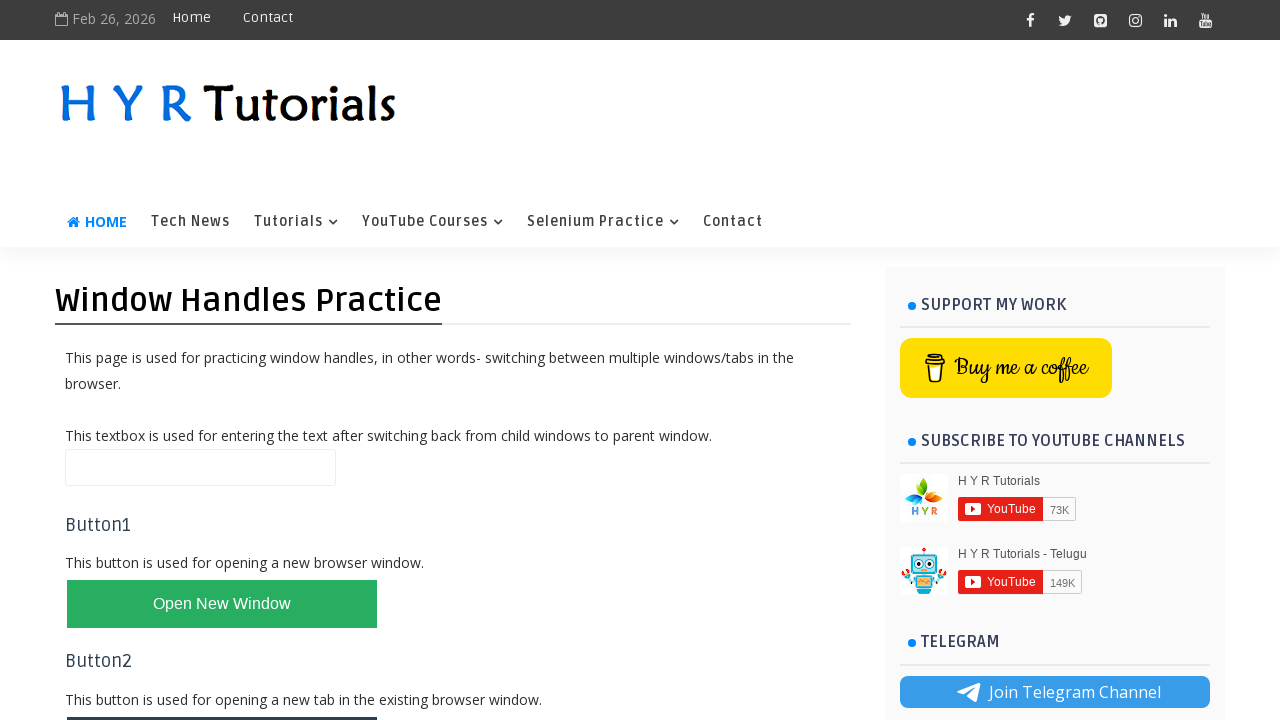